Tests displaying all todo items regardless of completion status

Starting URL: https://demo.playwright.dev/todomvc

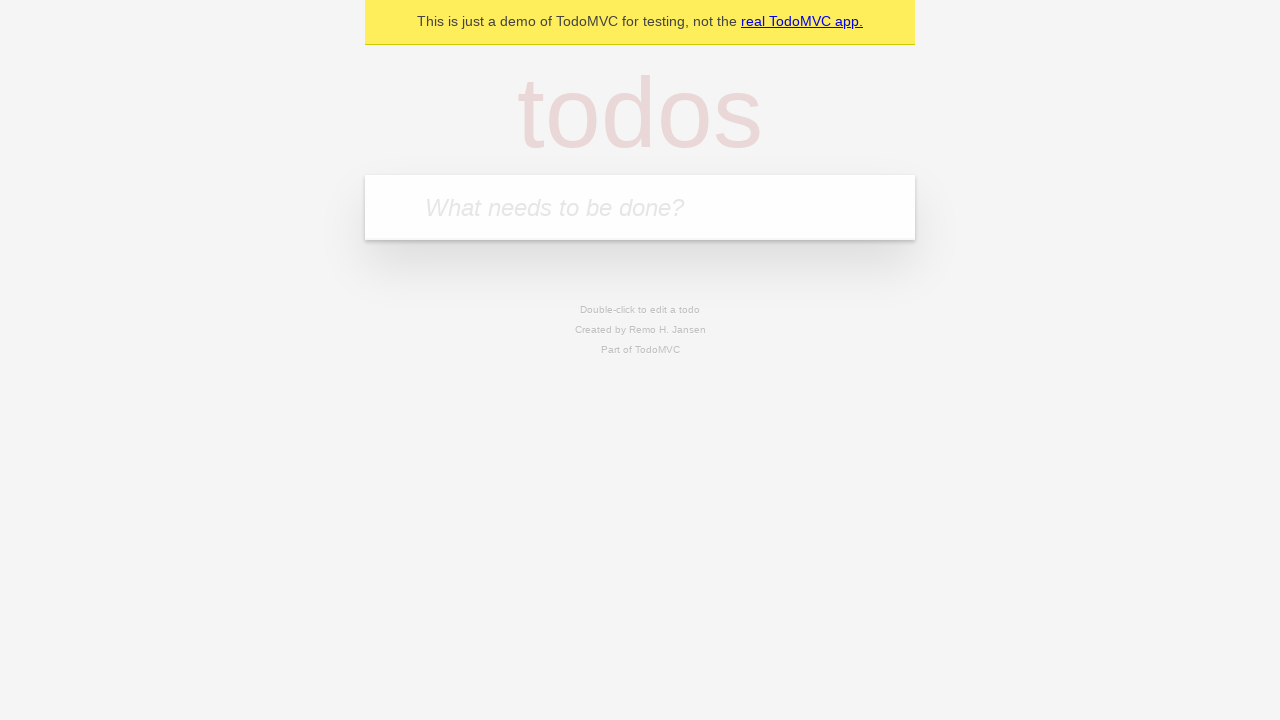

Filled todo input with 'buy some cheese' on internal:attr=[placeholder="What needs to be done?"i]
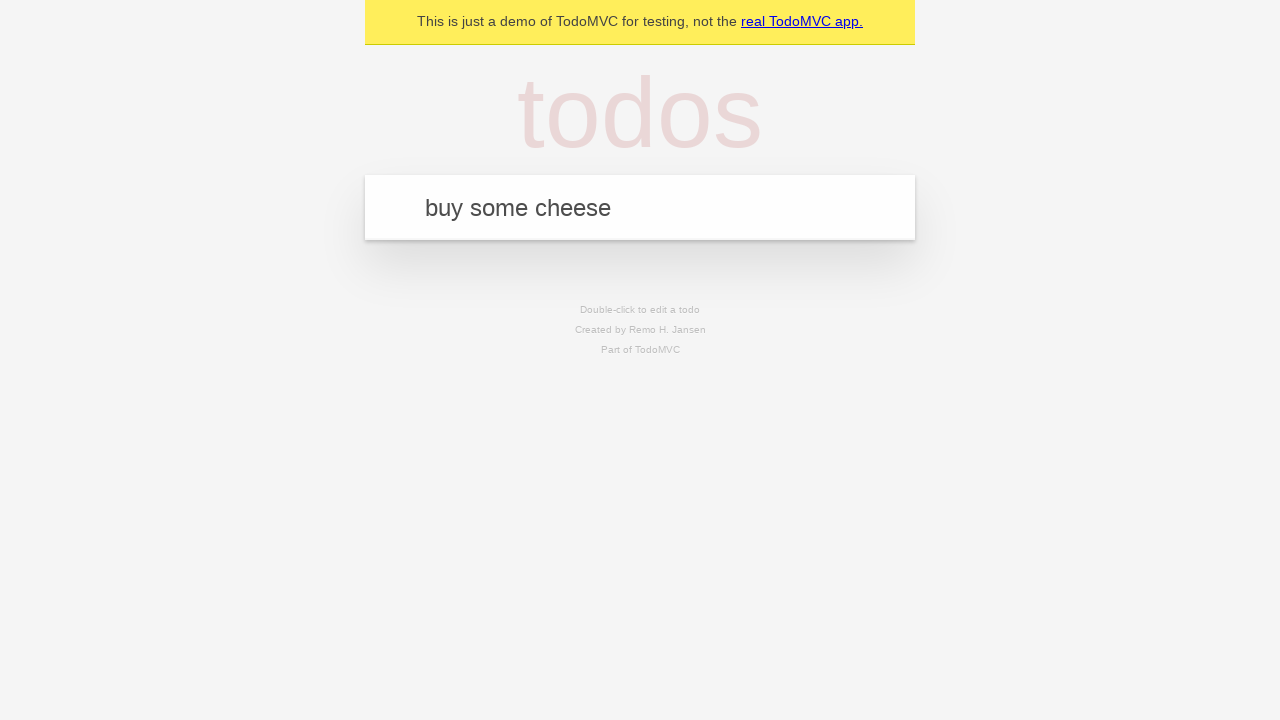

Pressed Enter to create first todo item on internal:attr=[placeholder="What needs to be done?"i]
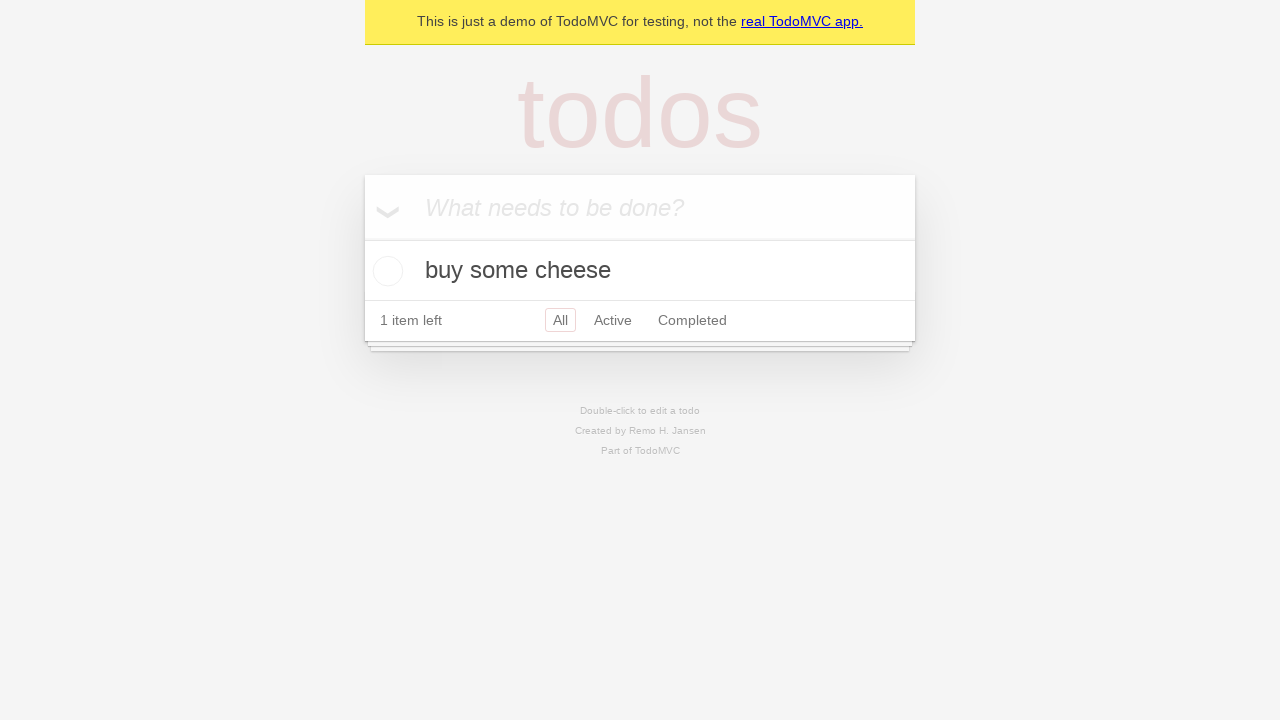

Filled todo input with 'feed the cat' on internal:attr=[placeholder="What needs to be done?"i]
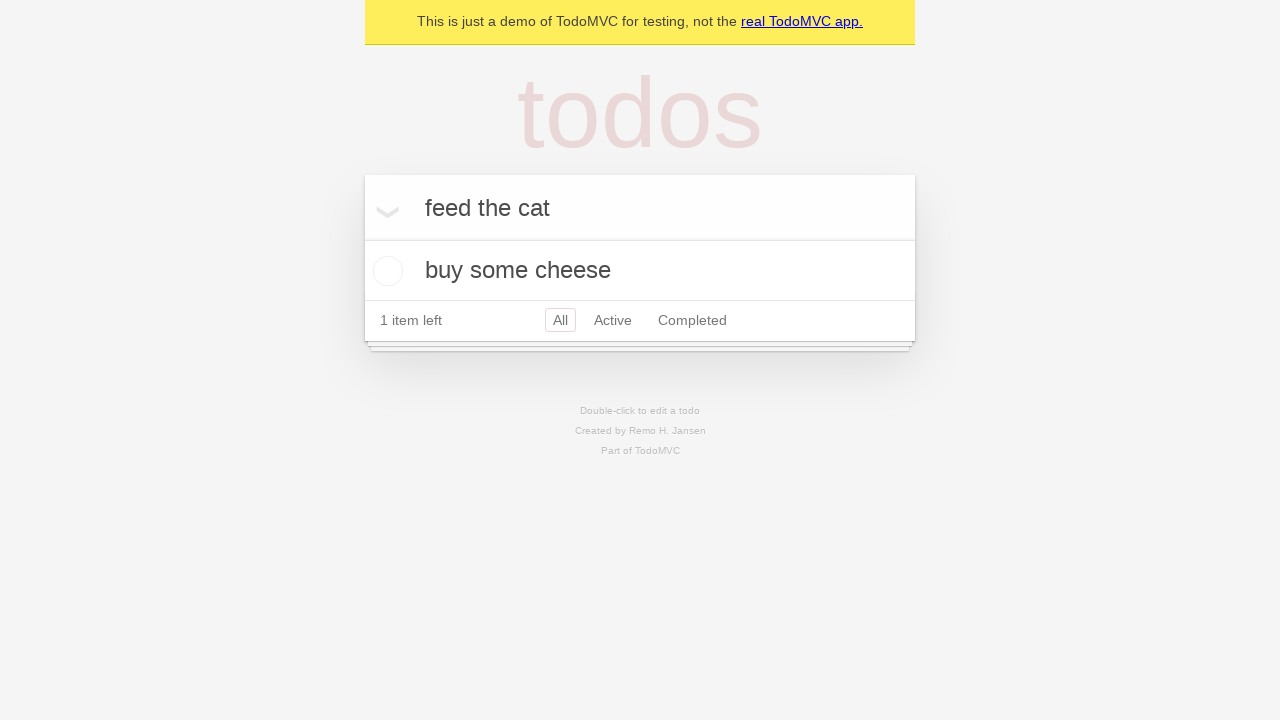

Pressed Enter to create second todo item on internal:attr=[placeholder="What needs to be done?"i]
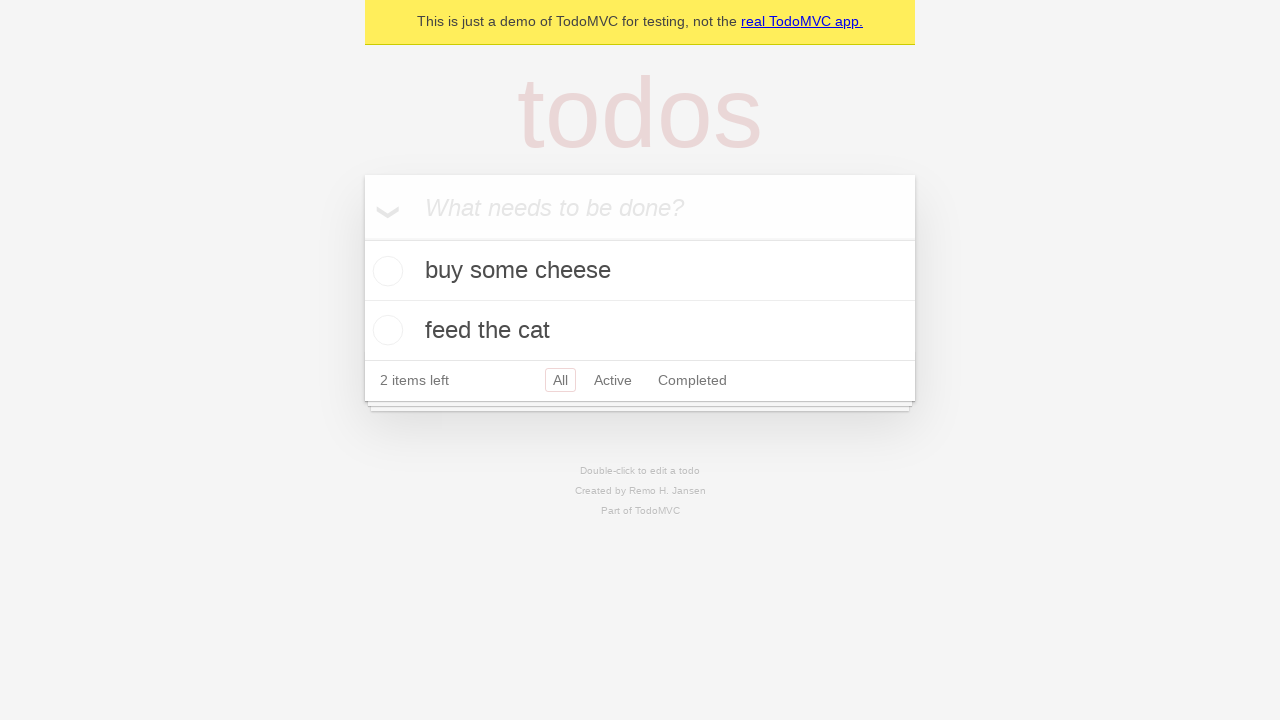

Filled todo input with 'book a doctors appointment' on internal:attr=[placeholder="What needs to be done?"i]
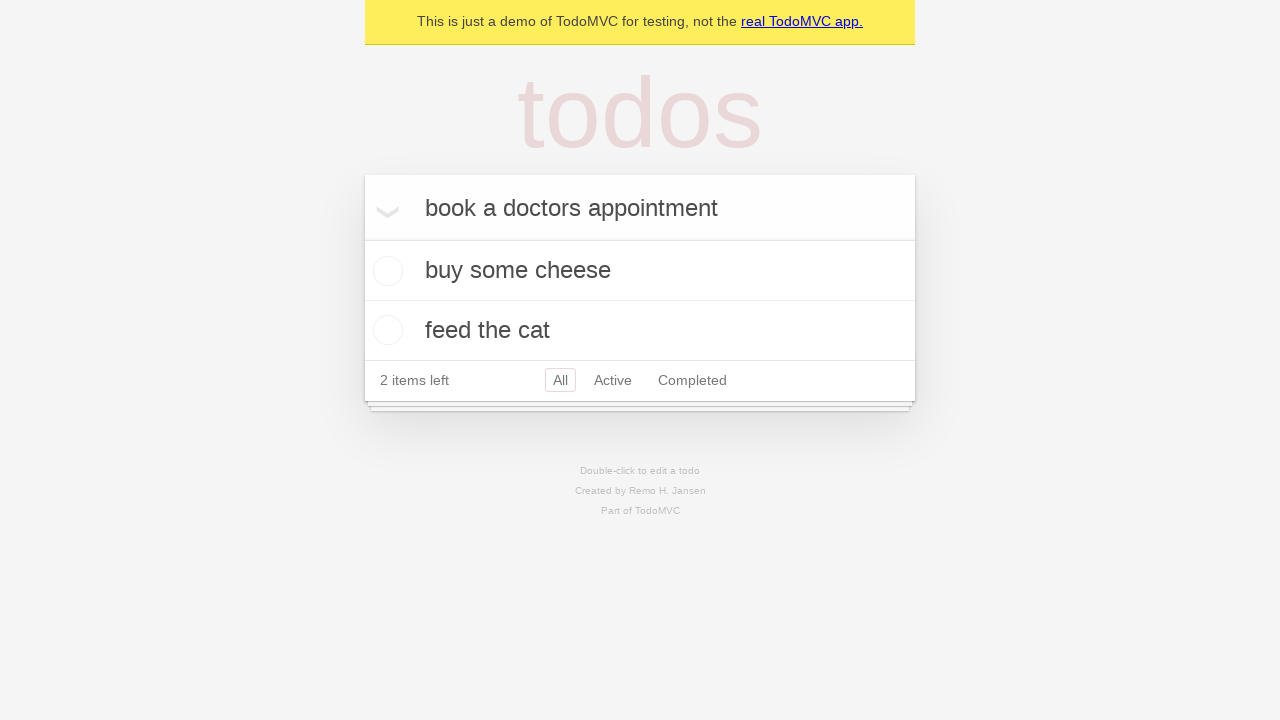

Pressed Enter to create third todo item on internal:attr=[placeholder="What needs to be done?"i]
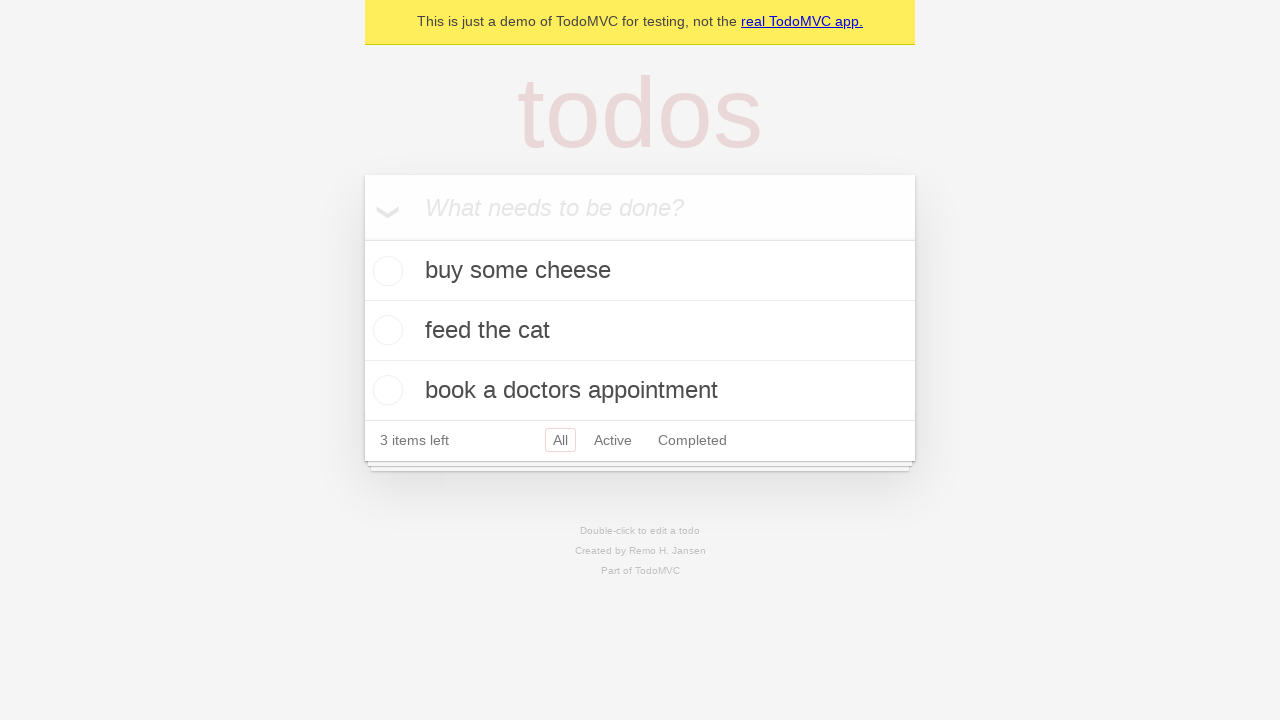

Checked the second todo item checkbox at (385, 330) on internal:testid=[data-testid="todo-item"s] >> nth=1 >> internal:role=checkbox
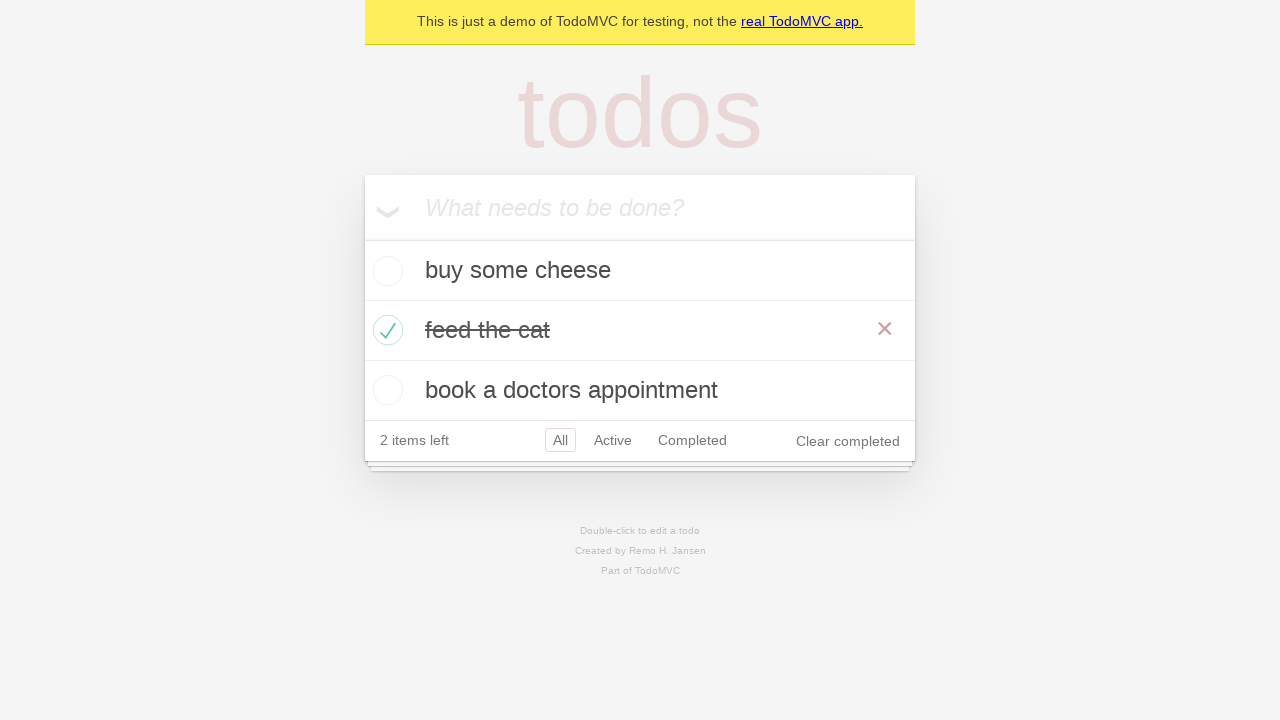

Clicked Active filter link at (613, 440) on internal:role=link[name="Active"i]
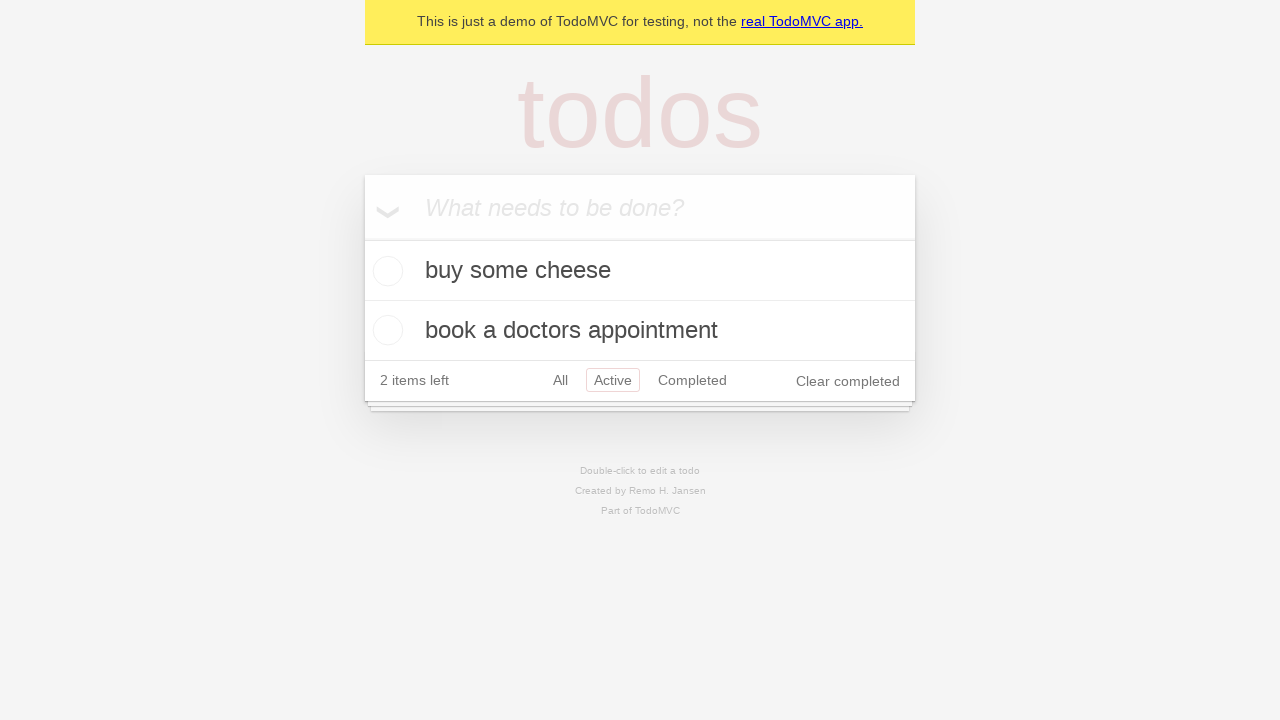

Clicked Completed filter link at (692, 380) on internal:role=link[name="Completed"i]
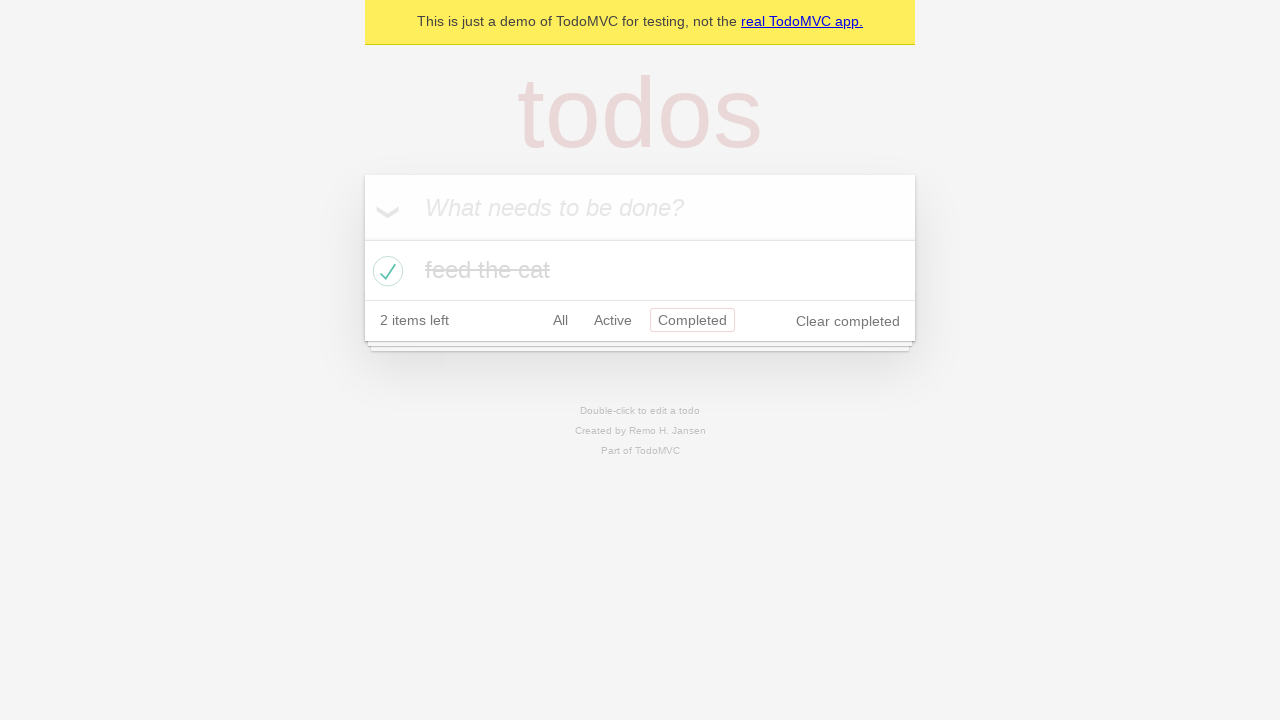

Clicked All filter link to display all items regardless of completion status at (560, 320) on internal:role=link[name="All"i]
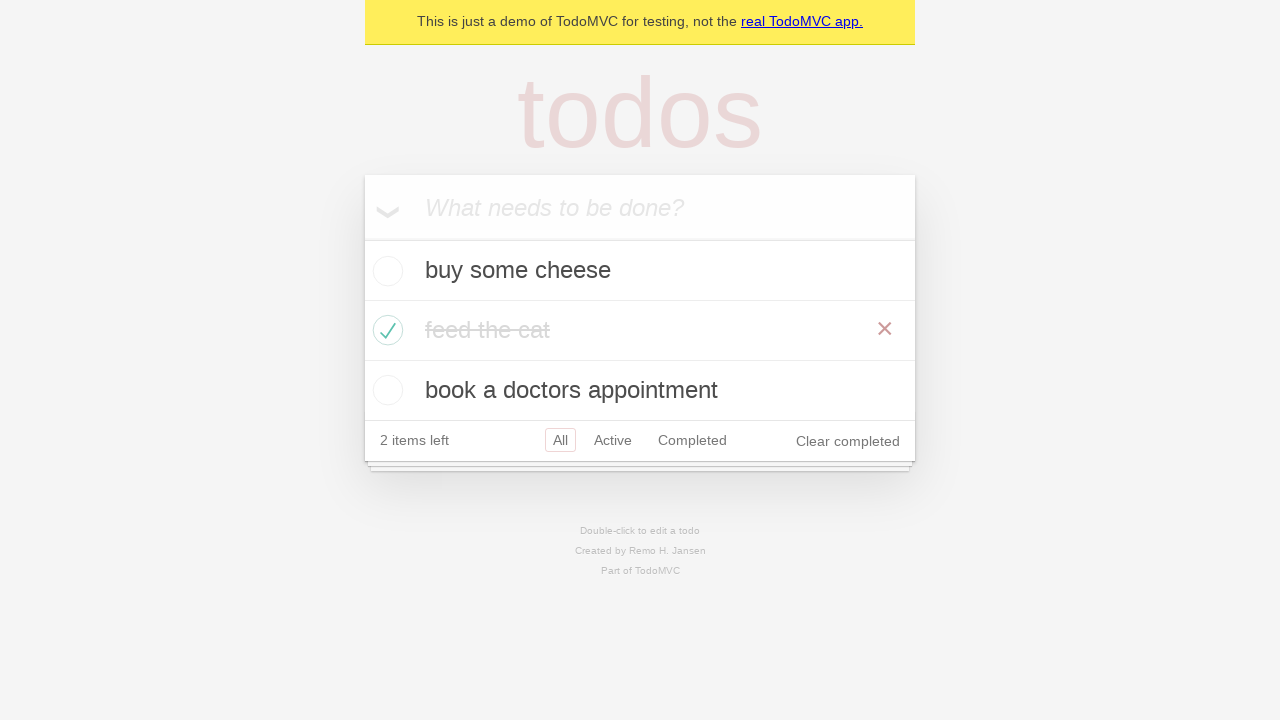

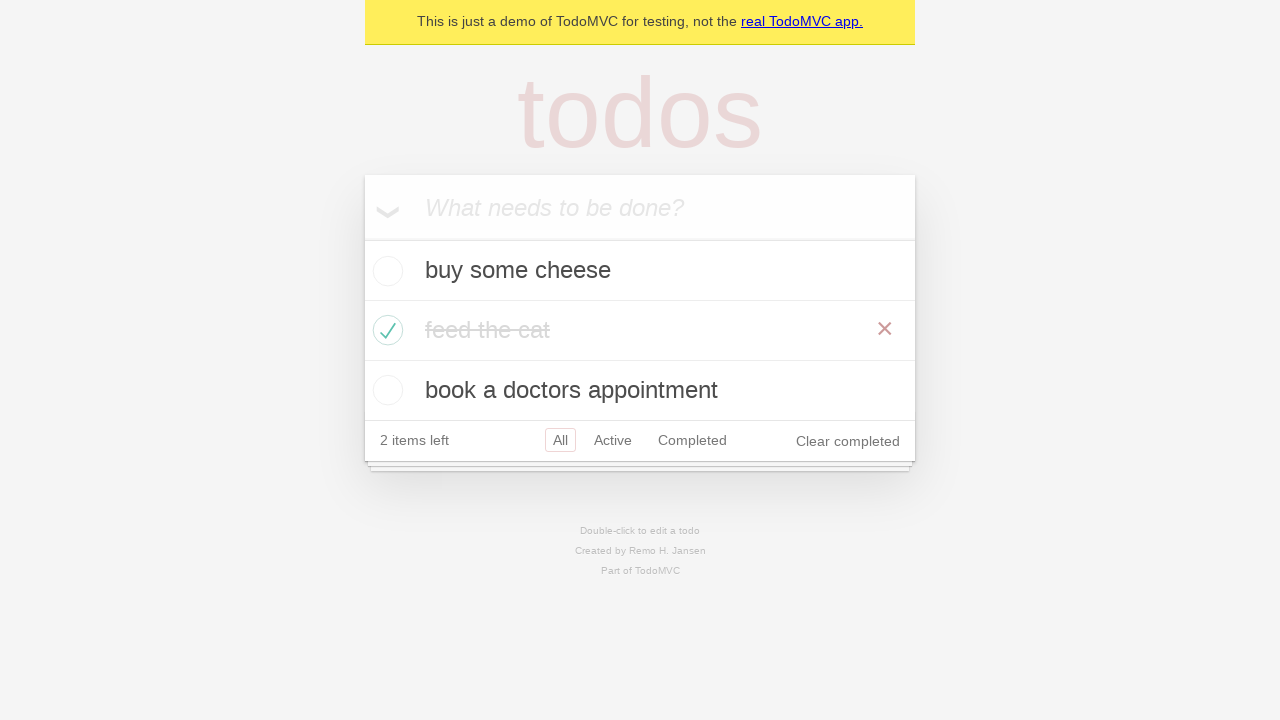